Tests right-click context menu functionality by navigating to a context menu page and performing a right-click action on a designated area

Starting URL: https://the-internet.herokuapp.com/

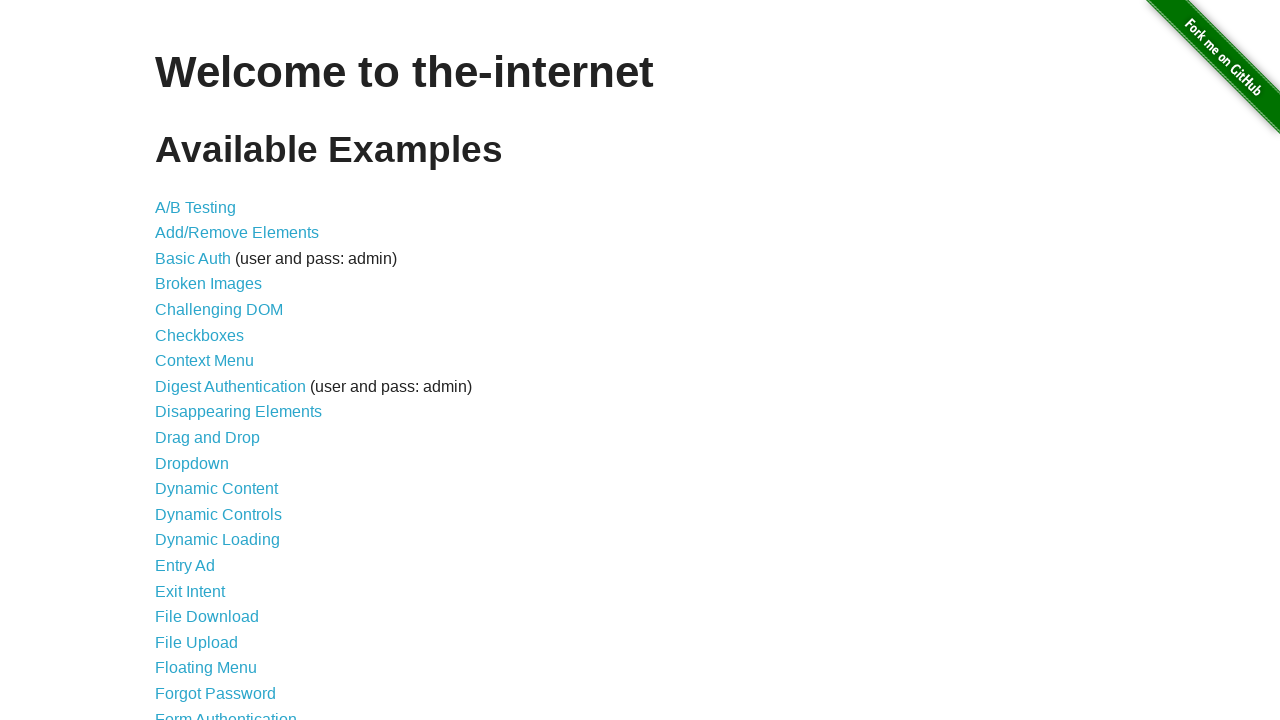

Clicked on Context Menu link at (204, 361) on a:text('Context Menu')
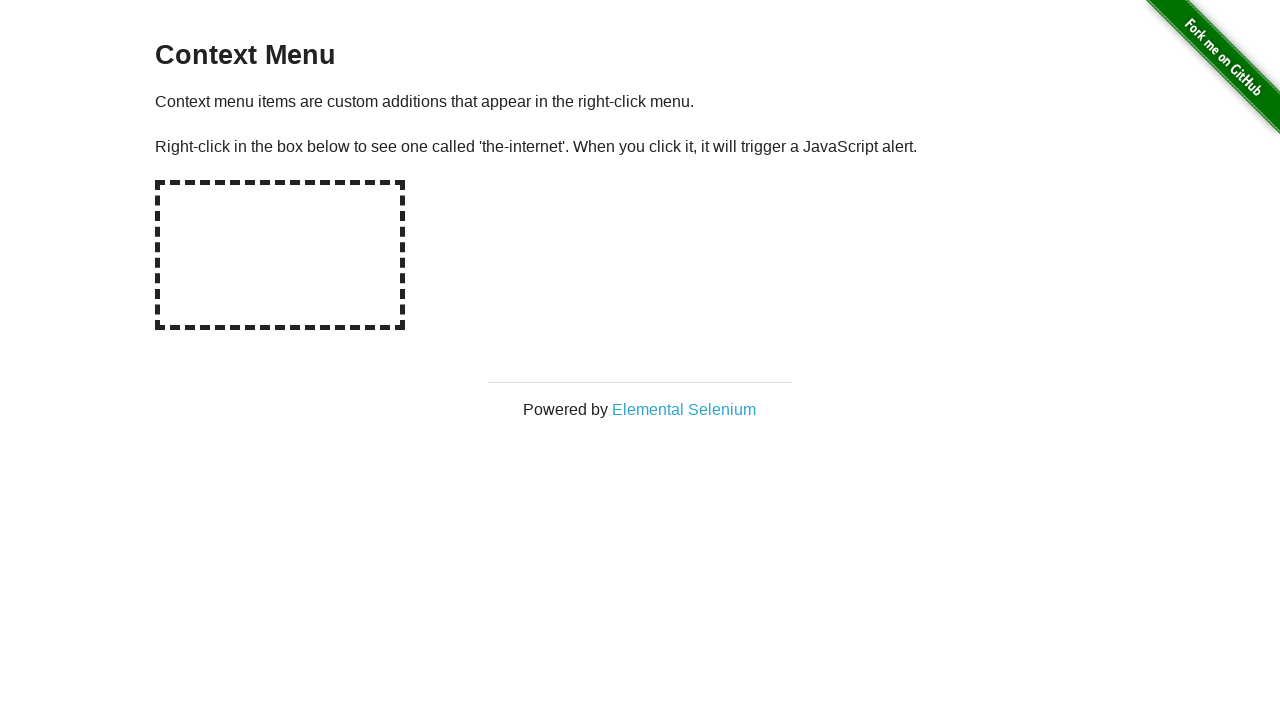

Right-clicked on the designated hot-spot area to open context menu at (280, 255) on #hot-spot
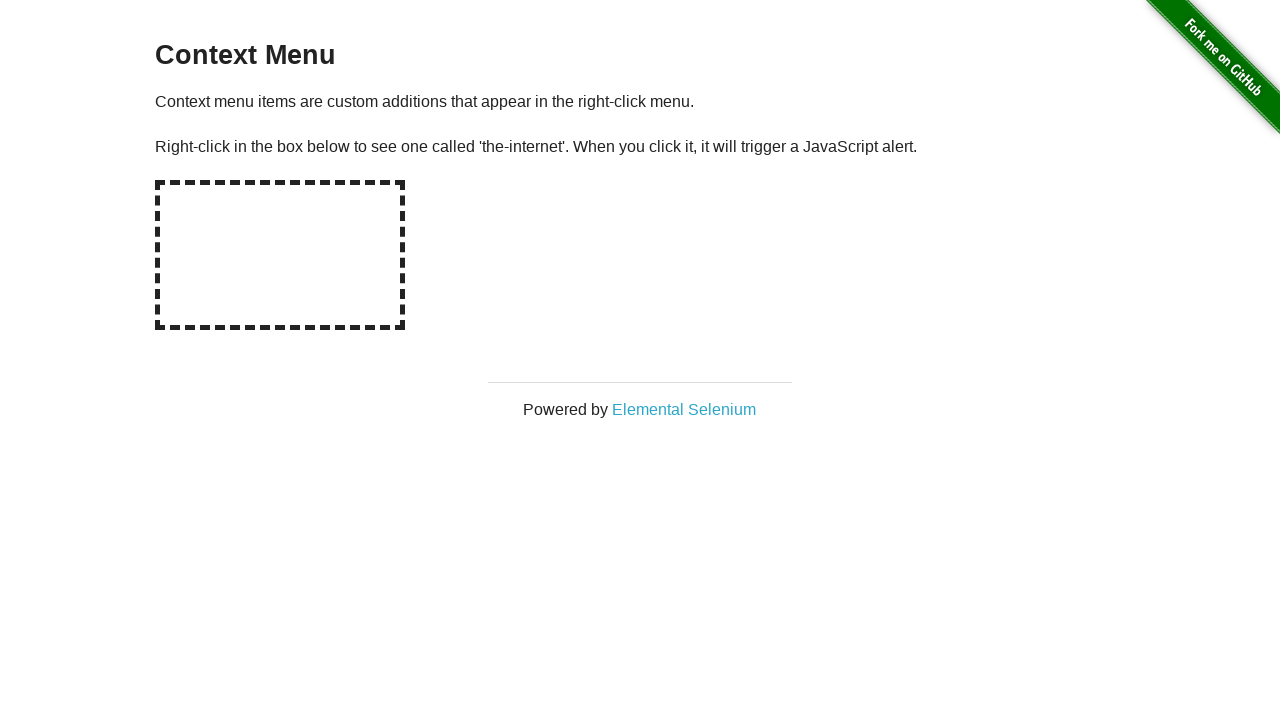

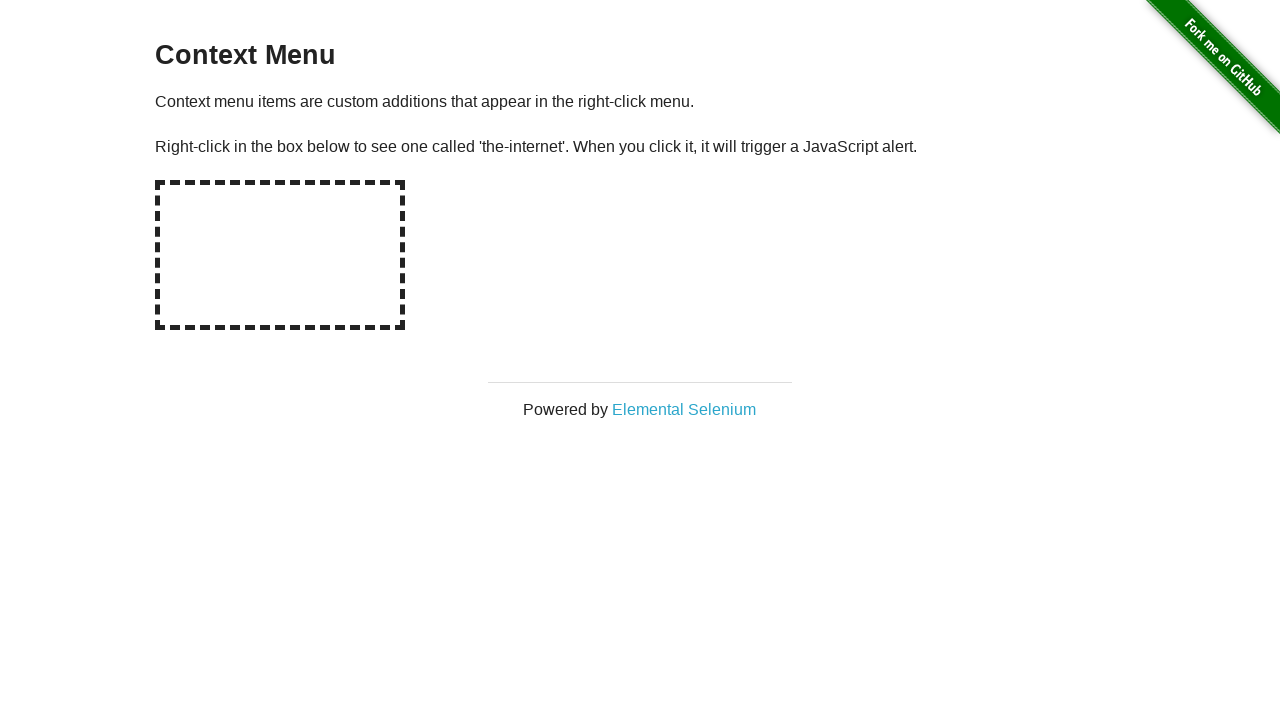